Verifies the Rumspeed link in the footer is visible and has correct href

Starting URL: https://xndev.com/writing/

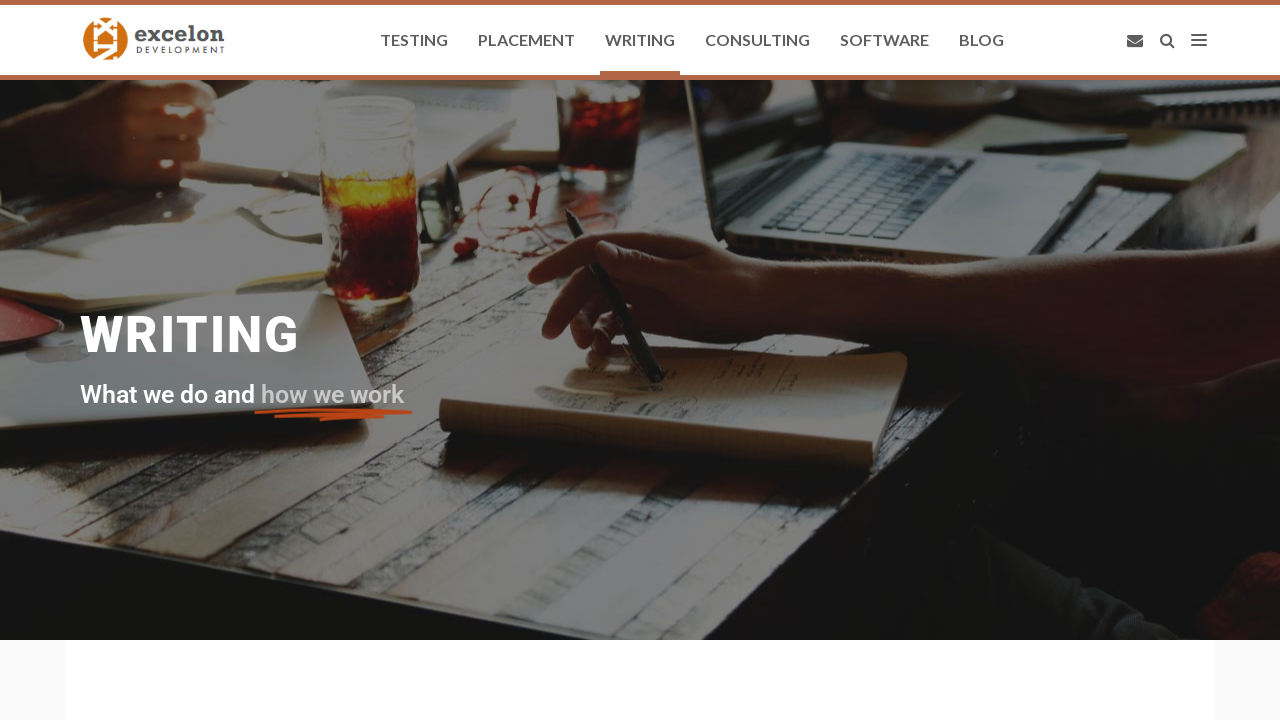

Navigated to https://xndev.com/writing/
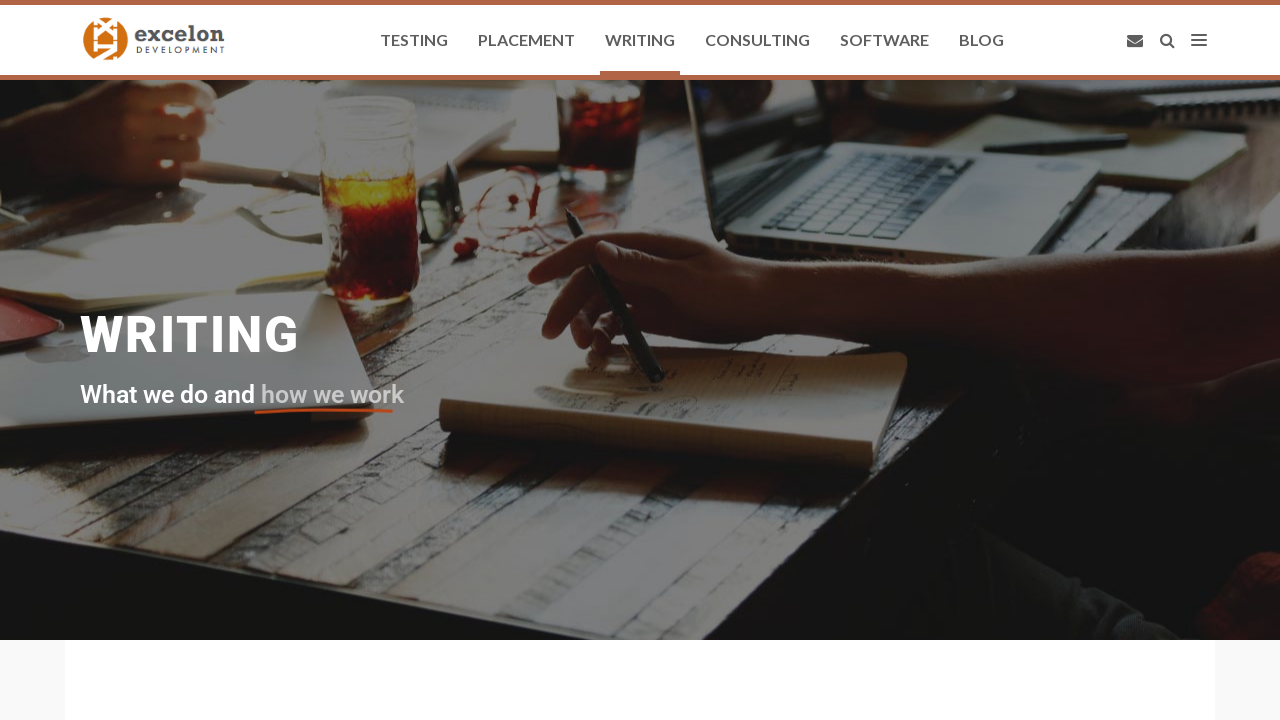

Located Rumspeed link element in footer
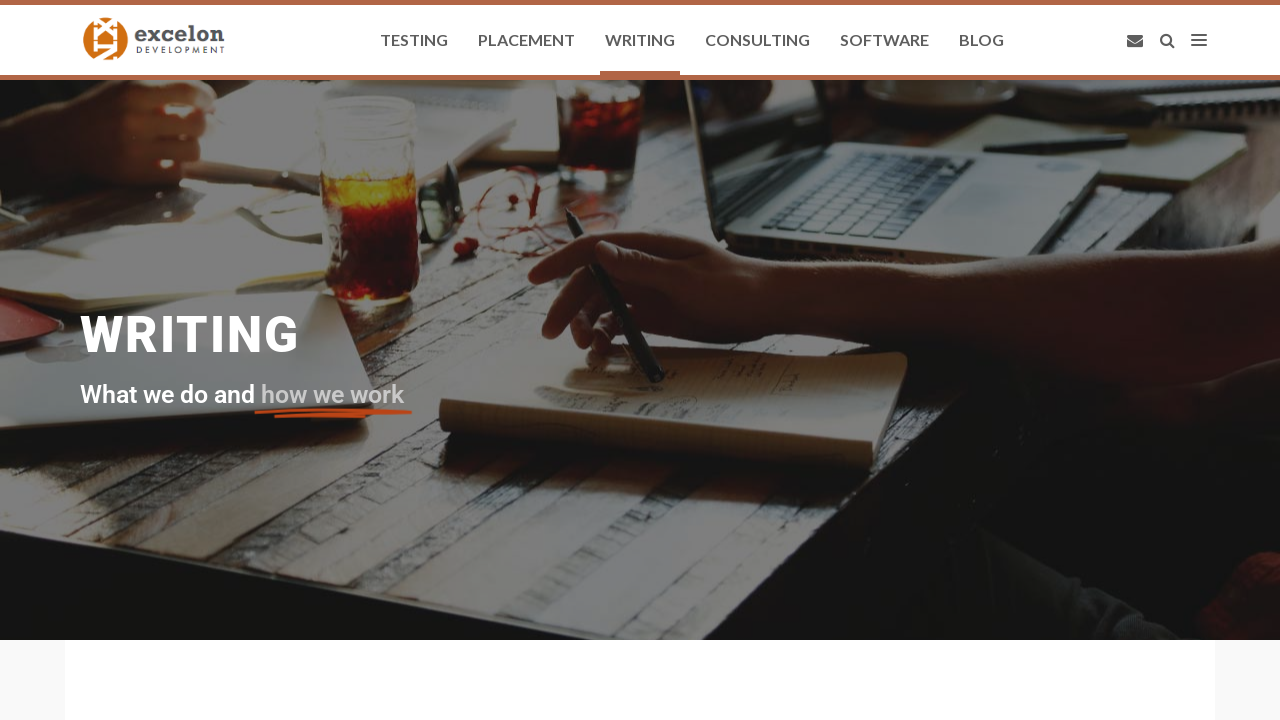

Verified Rumspeed link is visible
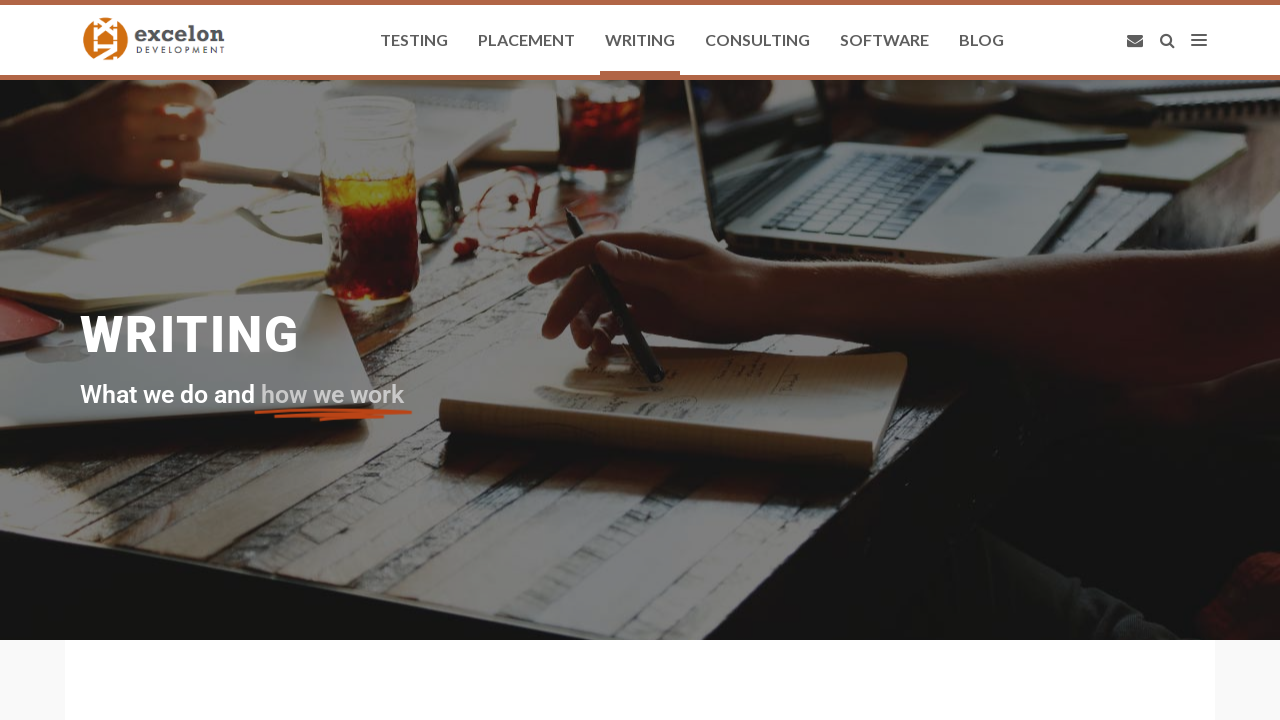

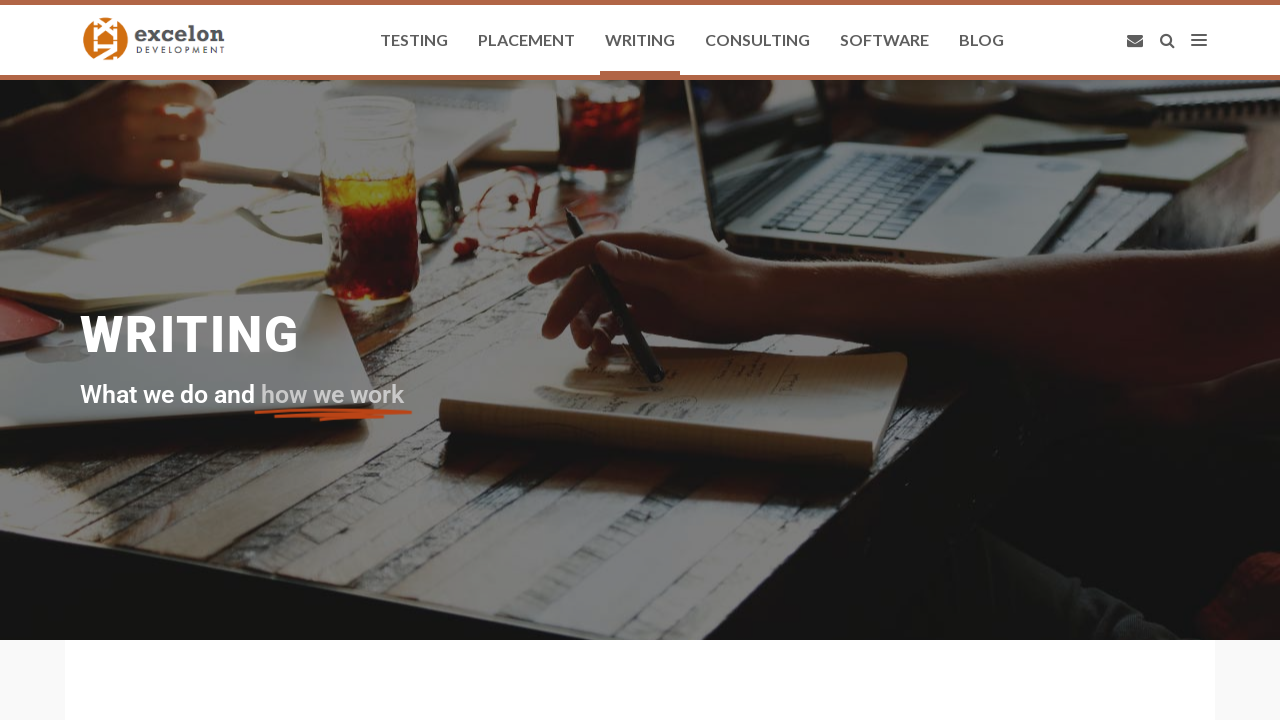